Navigates to a practice automation page and interacts with web tables to verify their presence and structure

Starting URL: https://rahulshettyacademy.com/AutomationPractice/

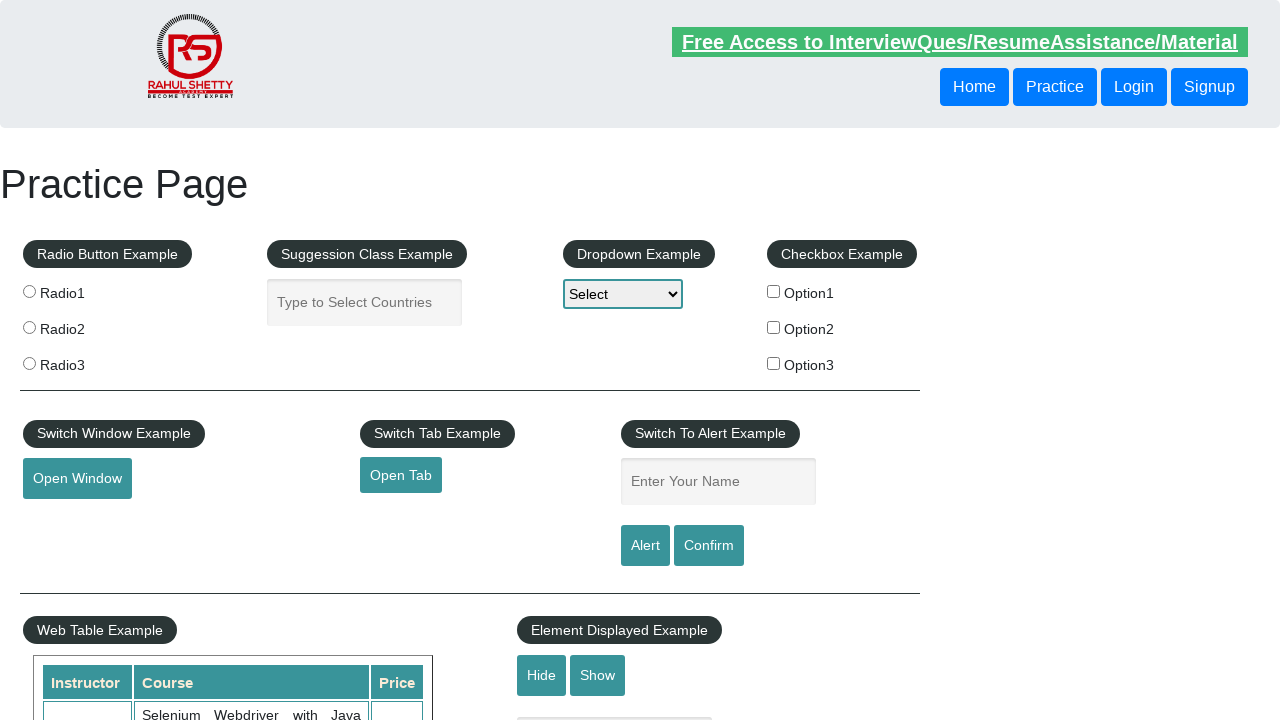

Navigated to automation practice page and waited for network to be idle
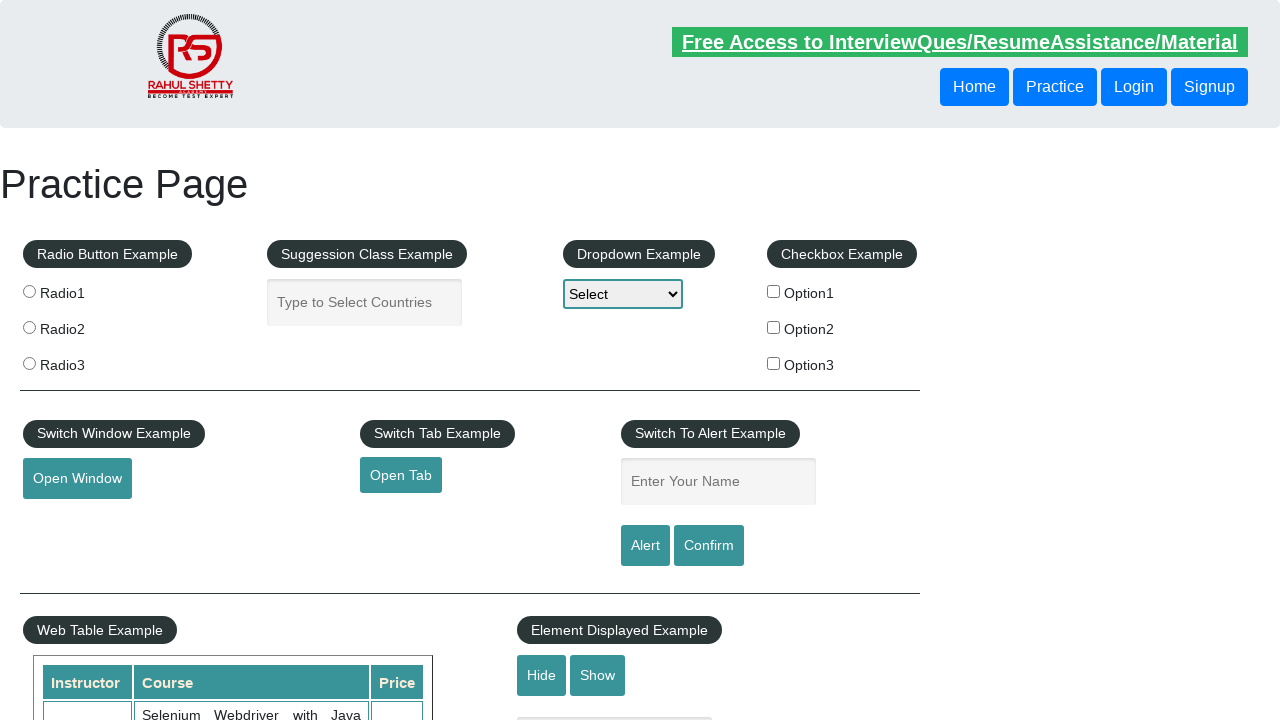

Verified Web Table Example section is present on the page
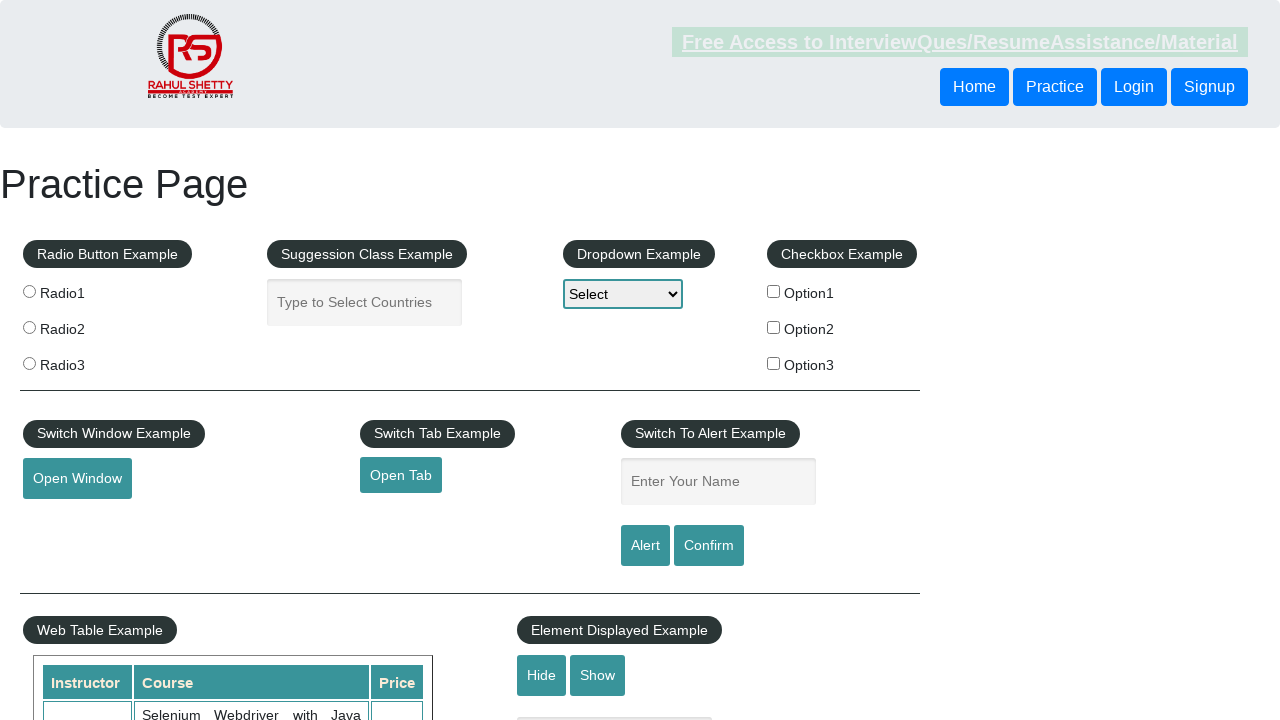

Verified product table with id 'product' is displayed
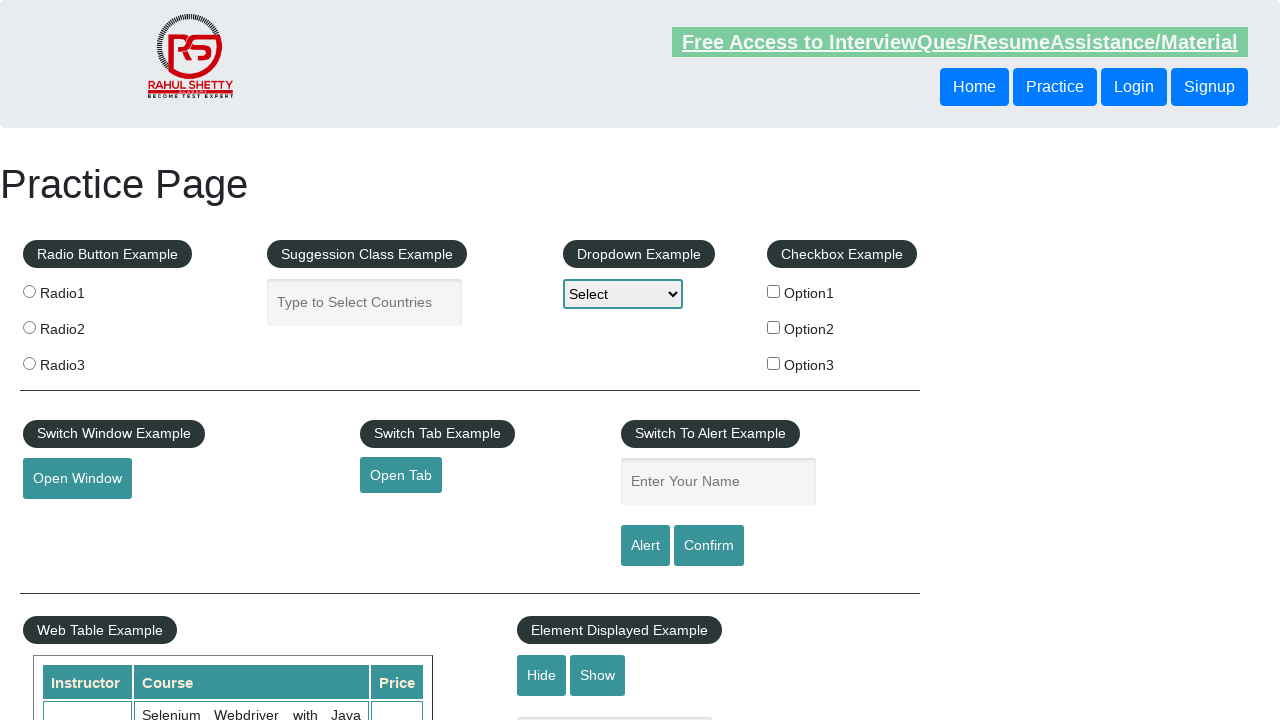

Verified courses table with name 'courses' is visible
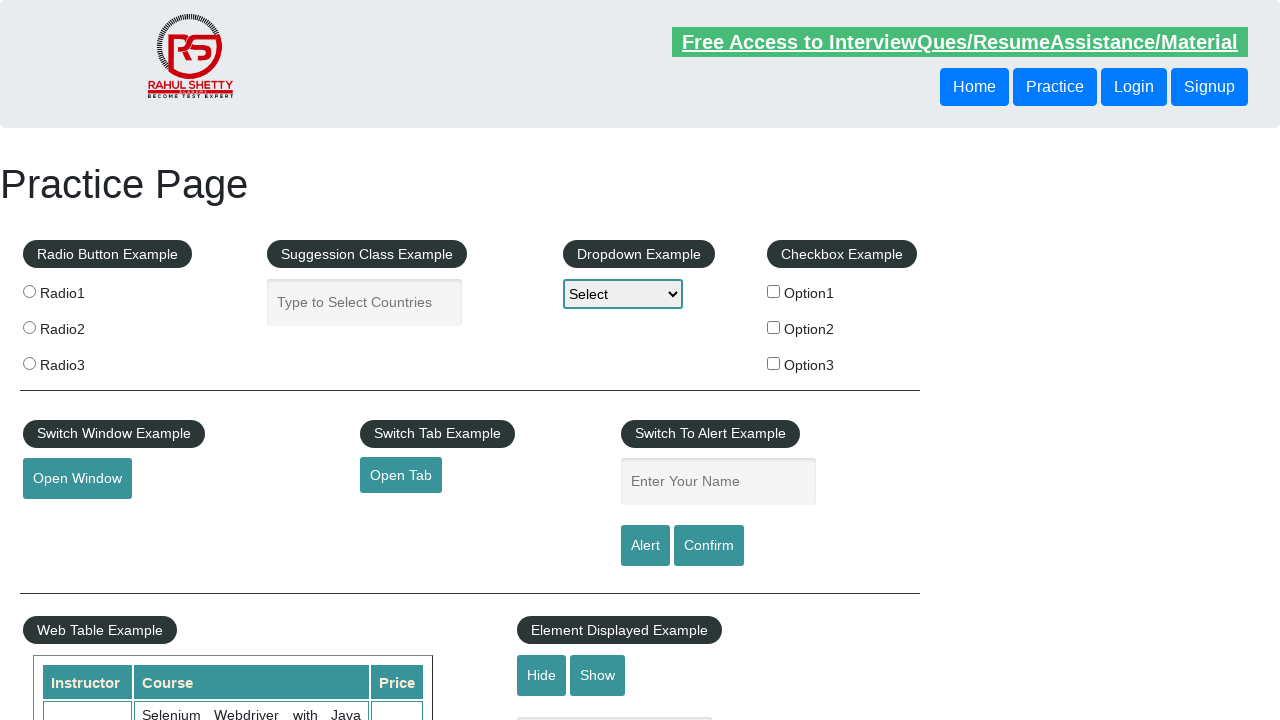

Verified specific table cell in courses table (row 2, column 2) is accessible
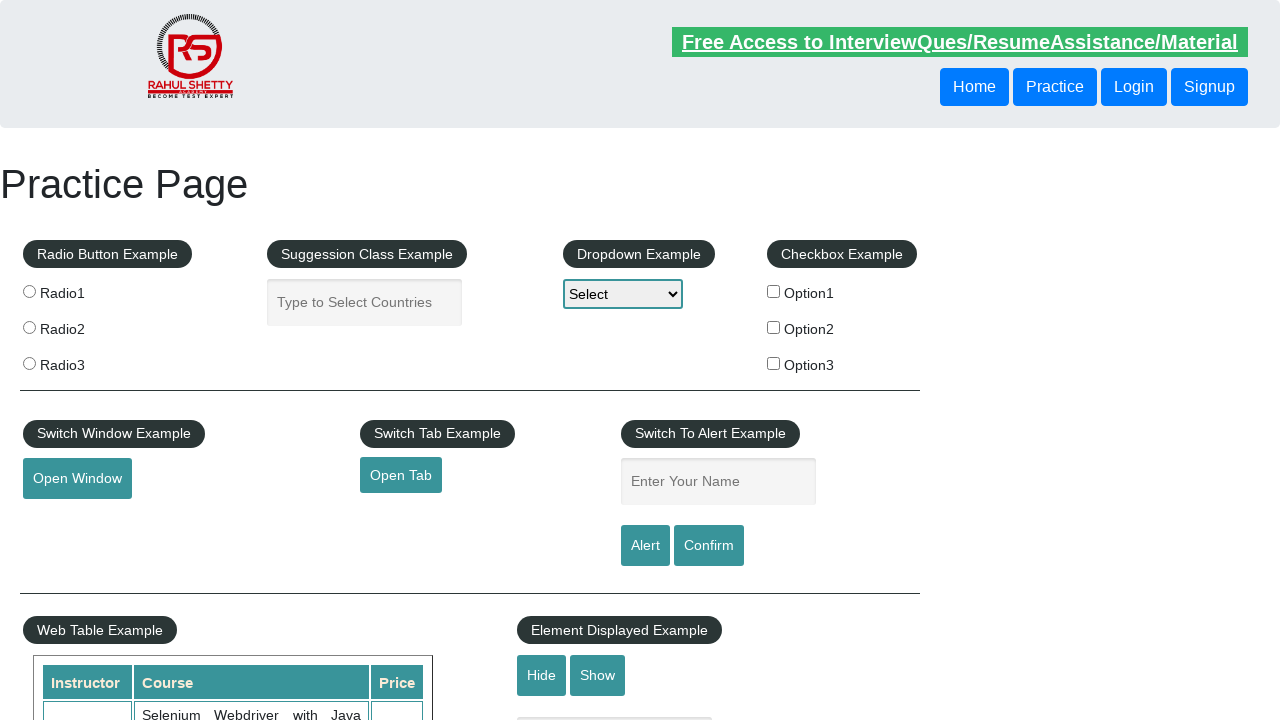

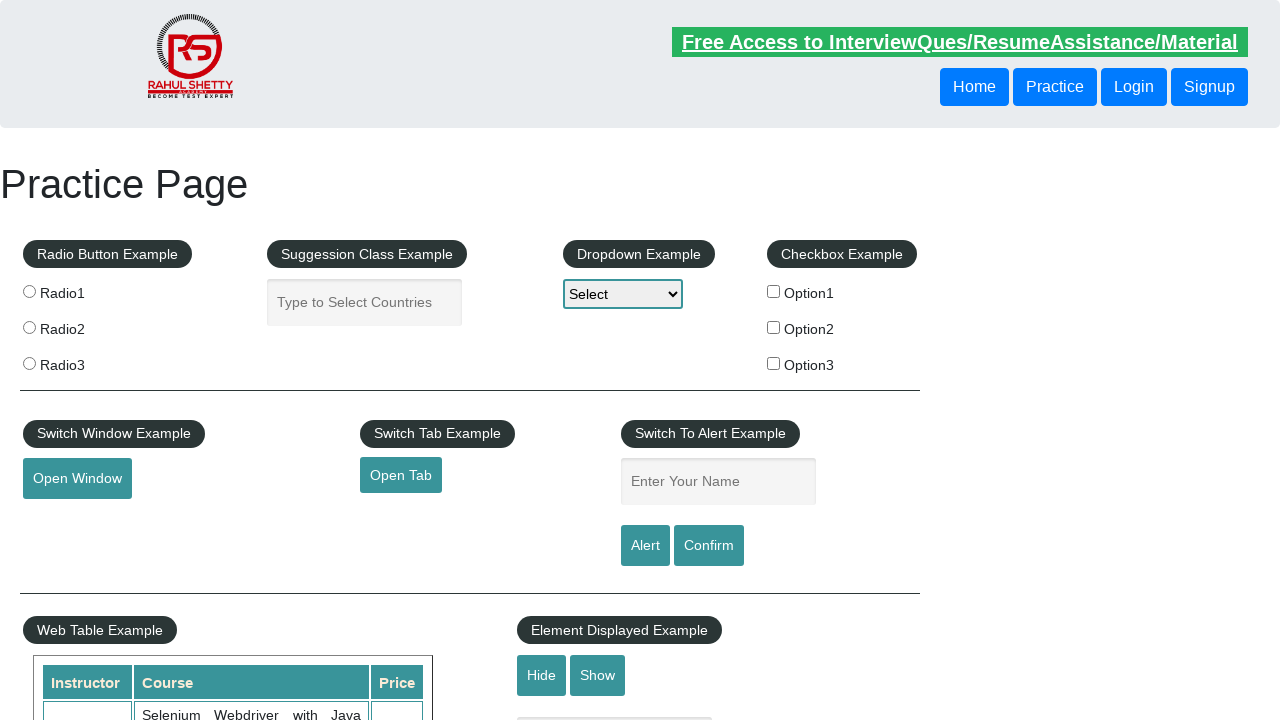